Tests dynamic loading by clicking start button and waiting for the finish element to appear before verifying the text

Starting URL: http://the-internet.herokuapp.com/dynamic_loading/2

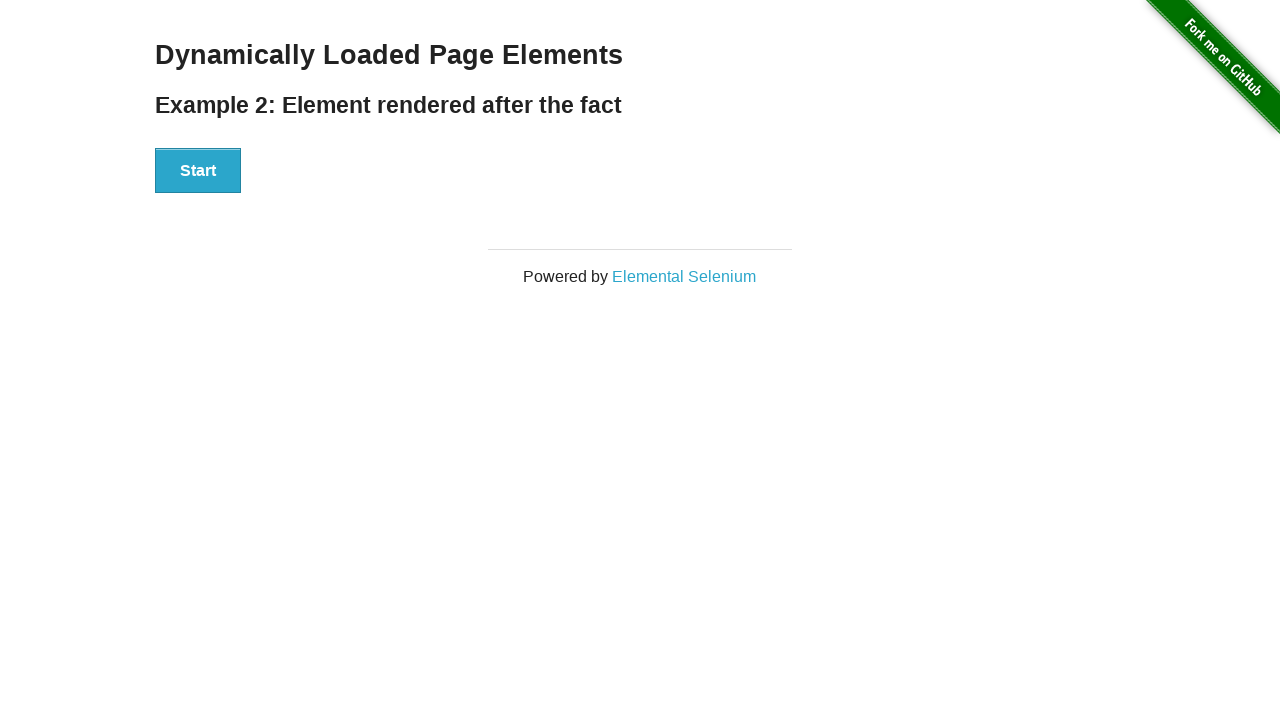

Navigated to dynamic loading page
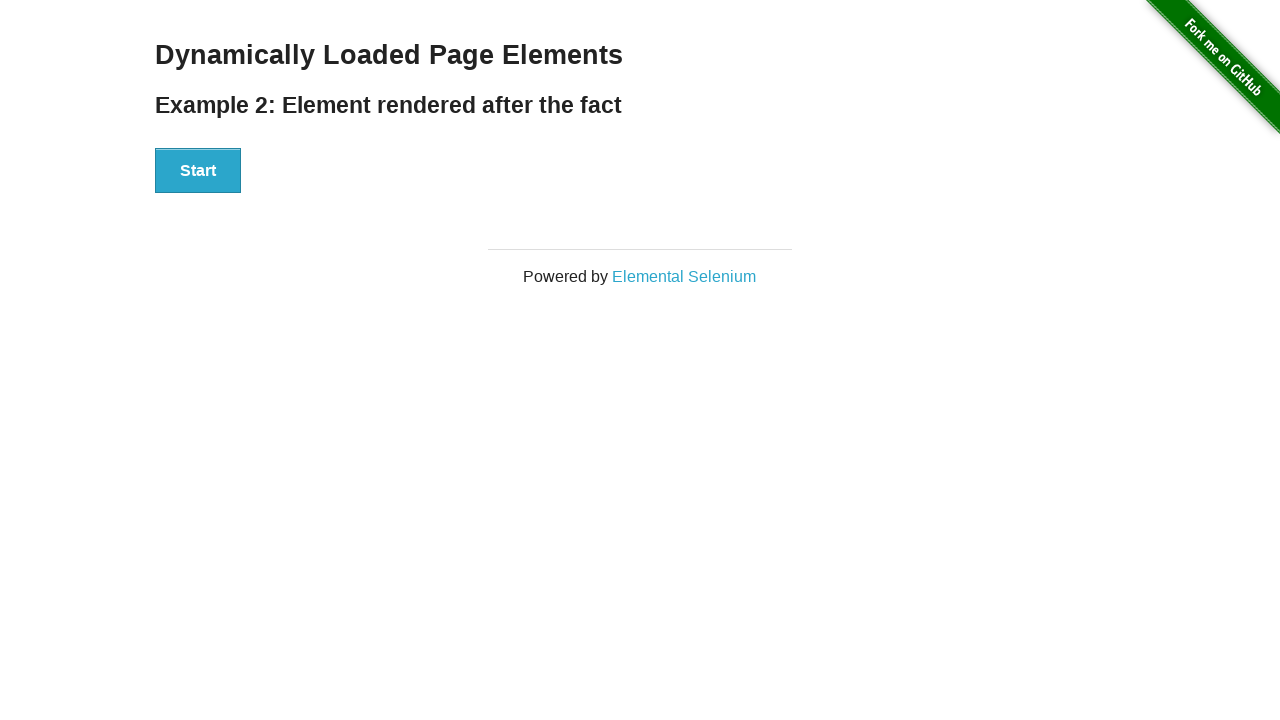

Clicked start button to trigger dynamic loading at (198, 171) on #start button
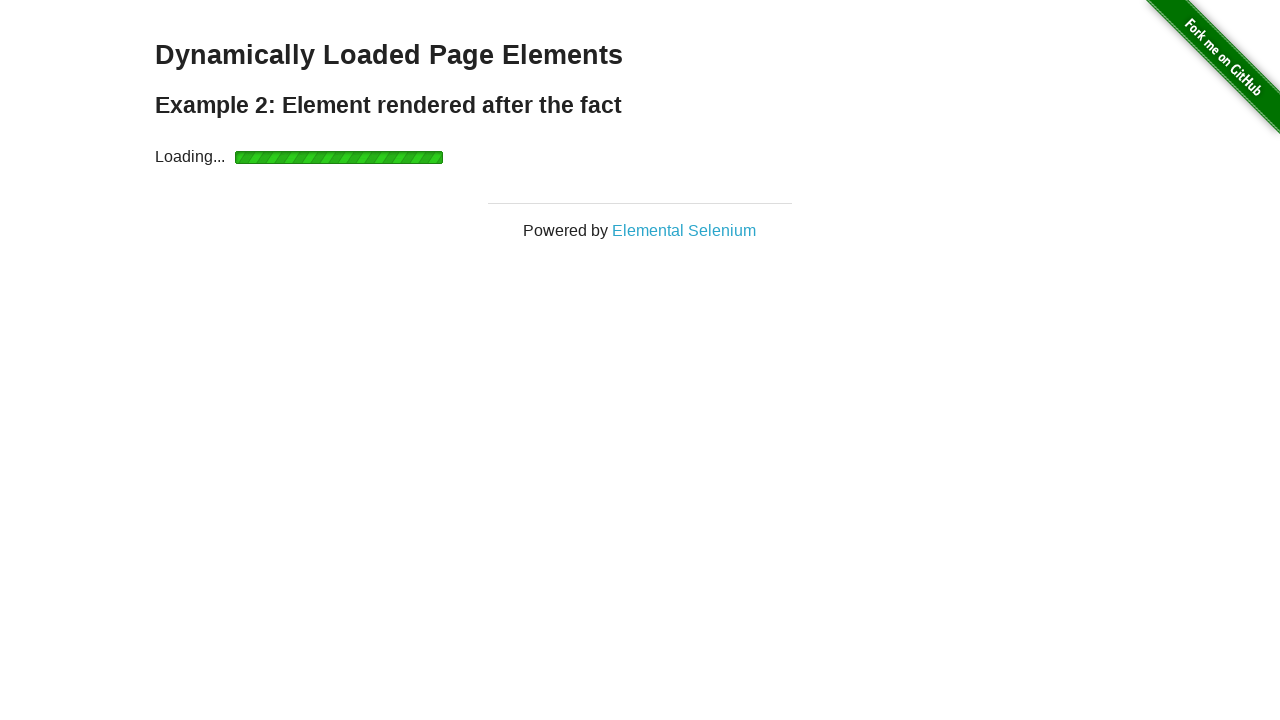

Finish element appeared after dynamic loading
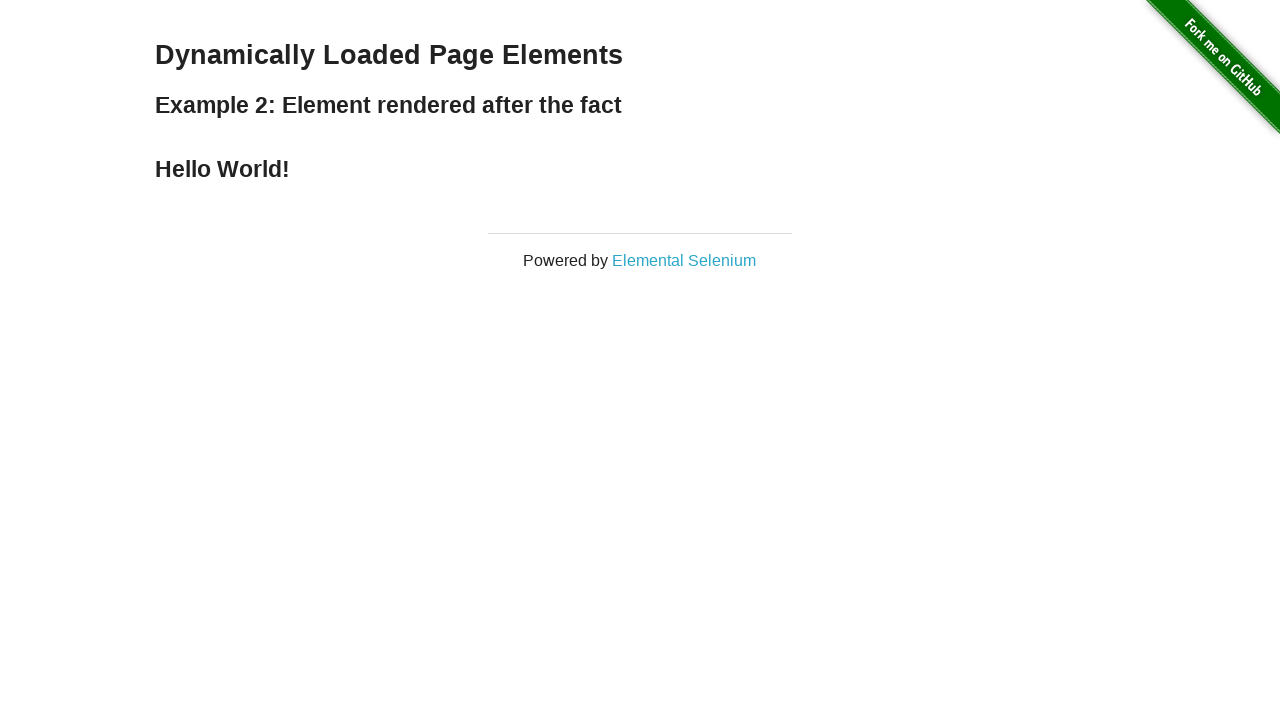

Verified finish element contains 'Hello World!'
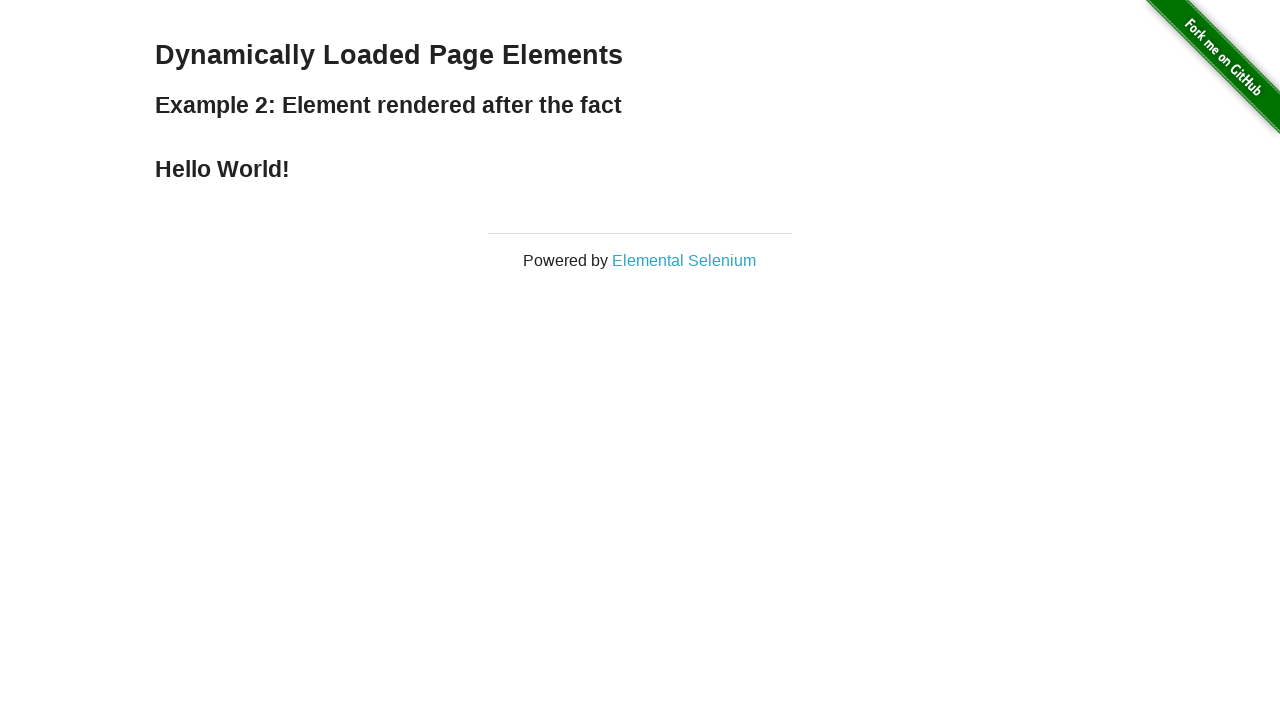

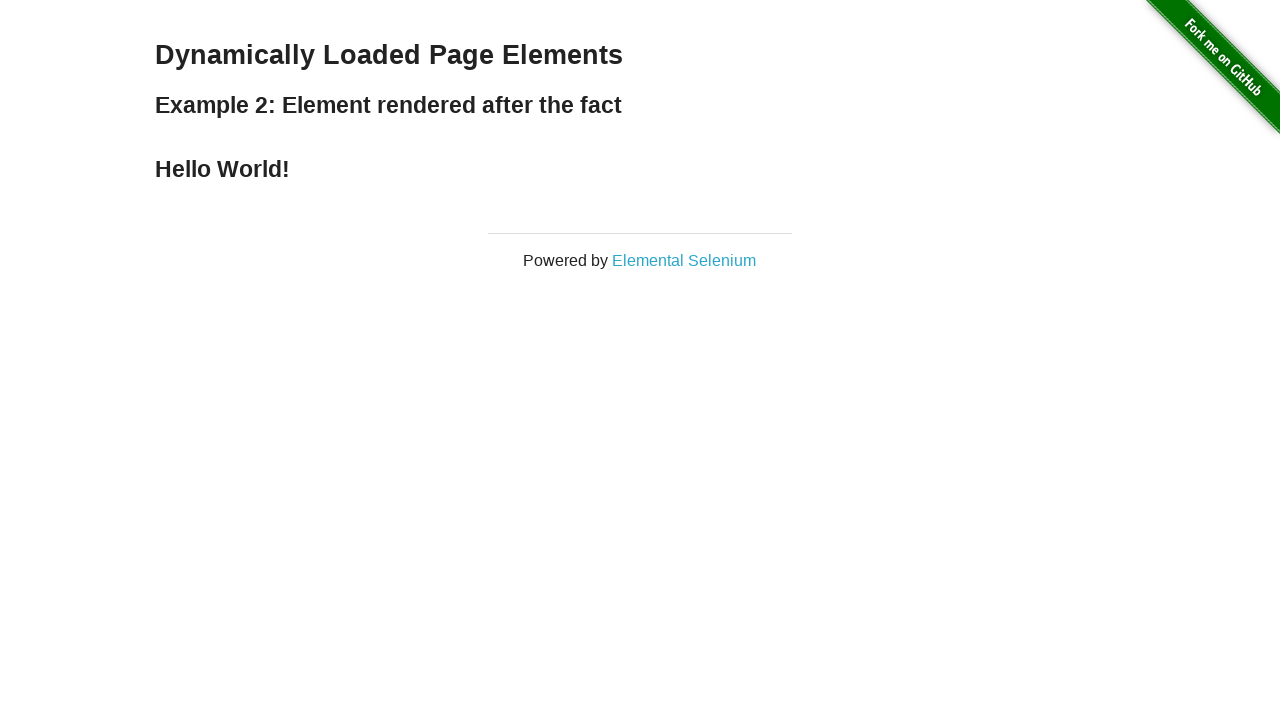